Navigates to ChromeDriver download page and clicks on the Windows 32-bit zip file link to initiate download

Starting URL: https://chromedriver.storage.googleapis.com/index.html?path=114.0.5735.90/

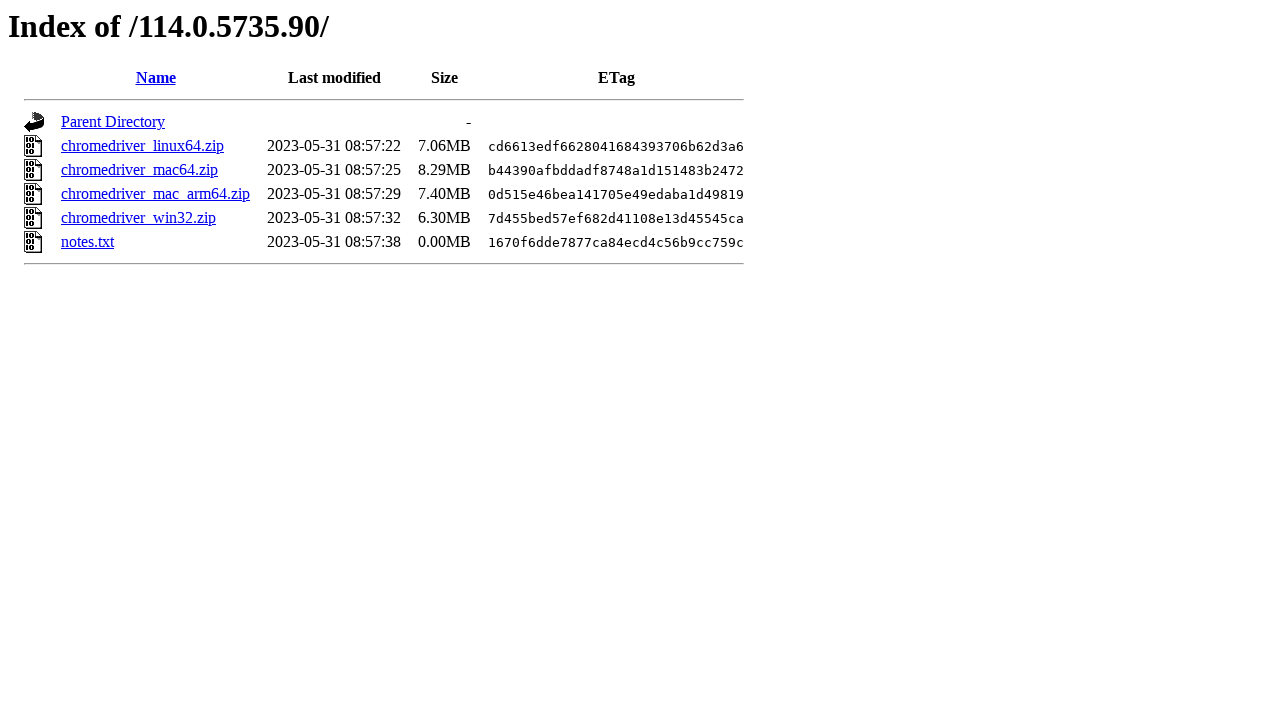

Navigated to ChromeDriver download page for version 114.0.5735.90
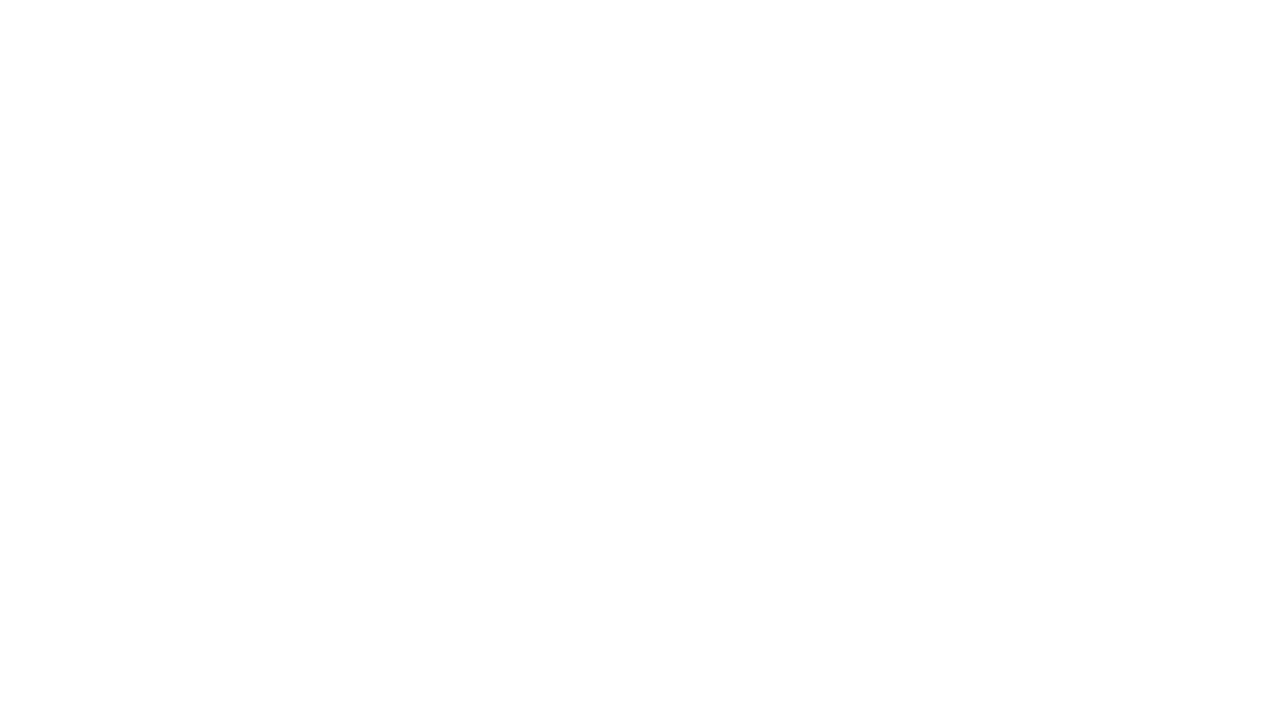

Clicked on Windows 32-bit zip file link (chromedriver_win32.zip) to initiate download at (138, 218) on text='chromedriver_win32.zip'
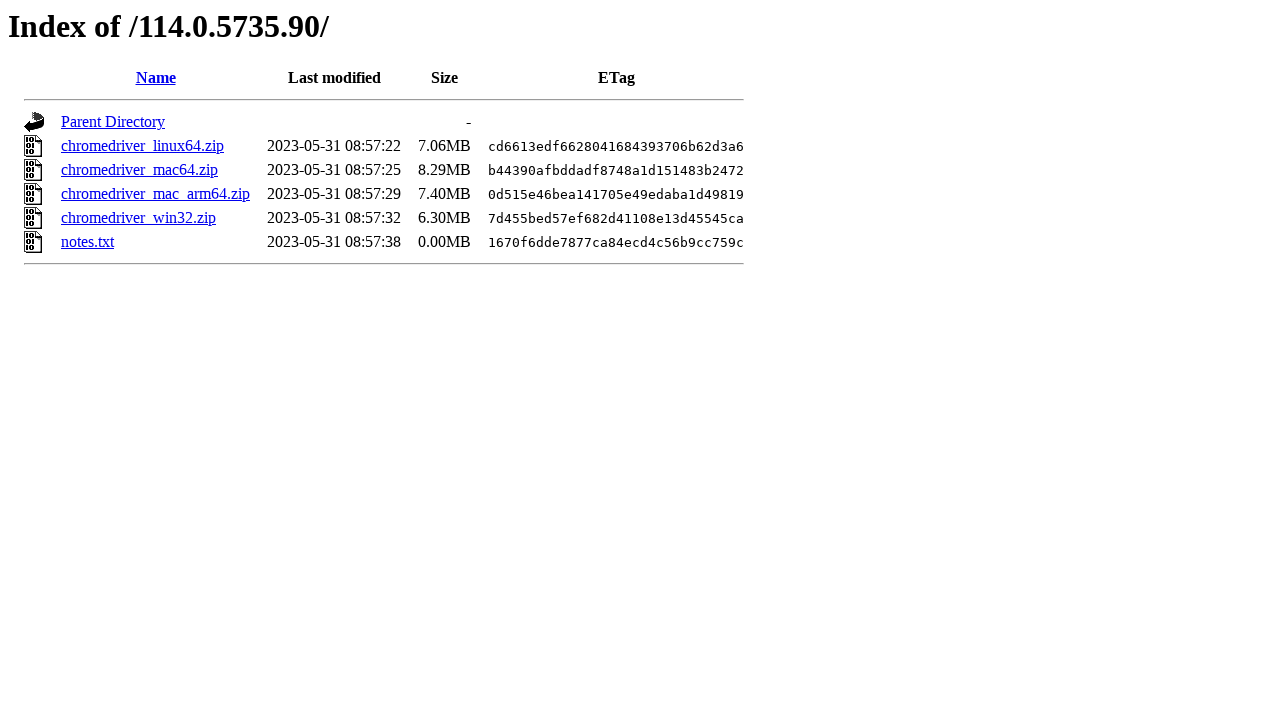

Waited 2 seconds for download to initiate
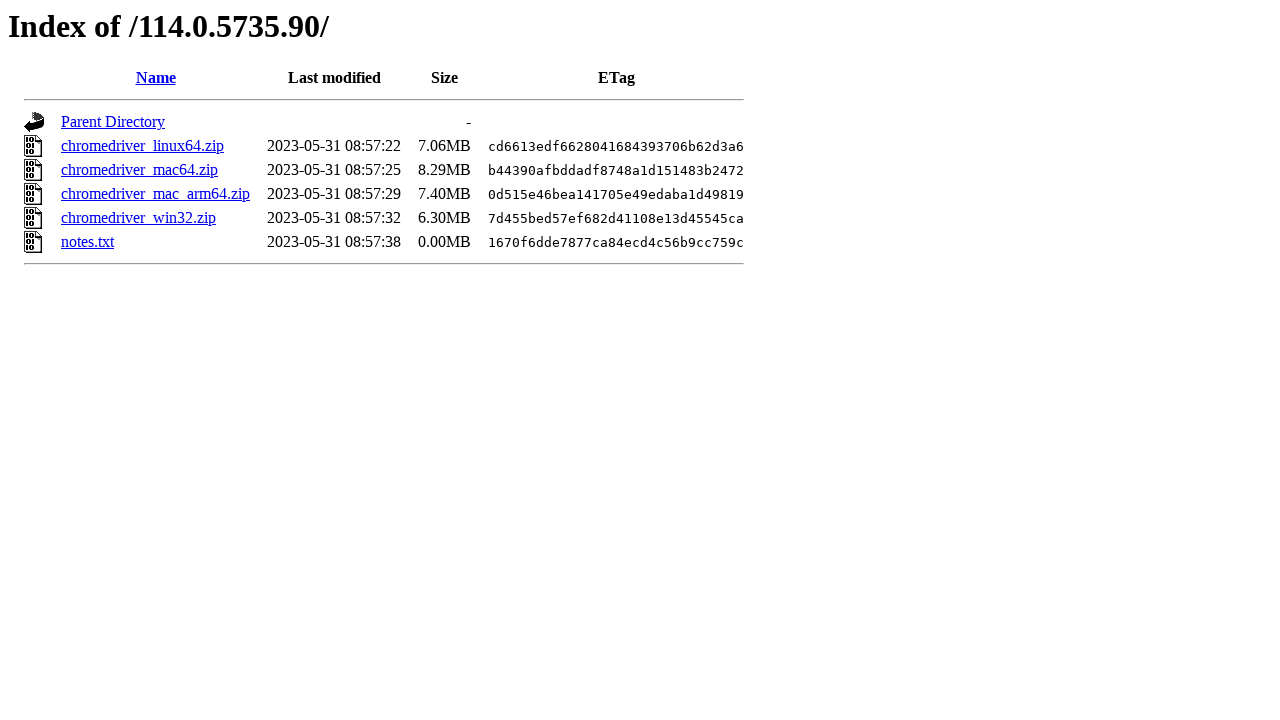

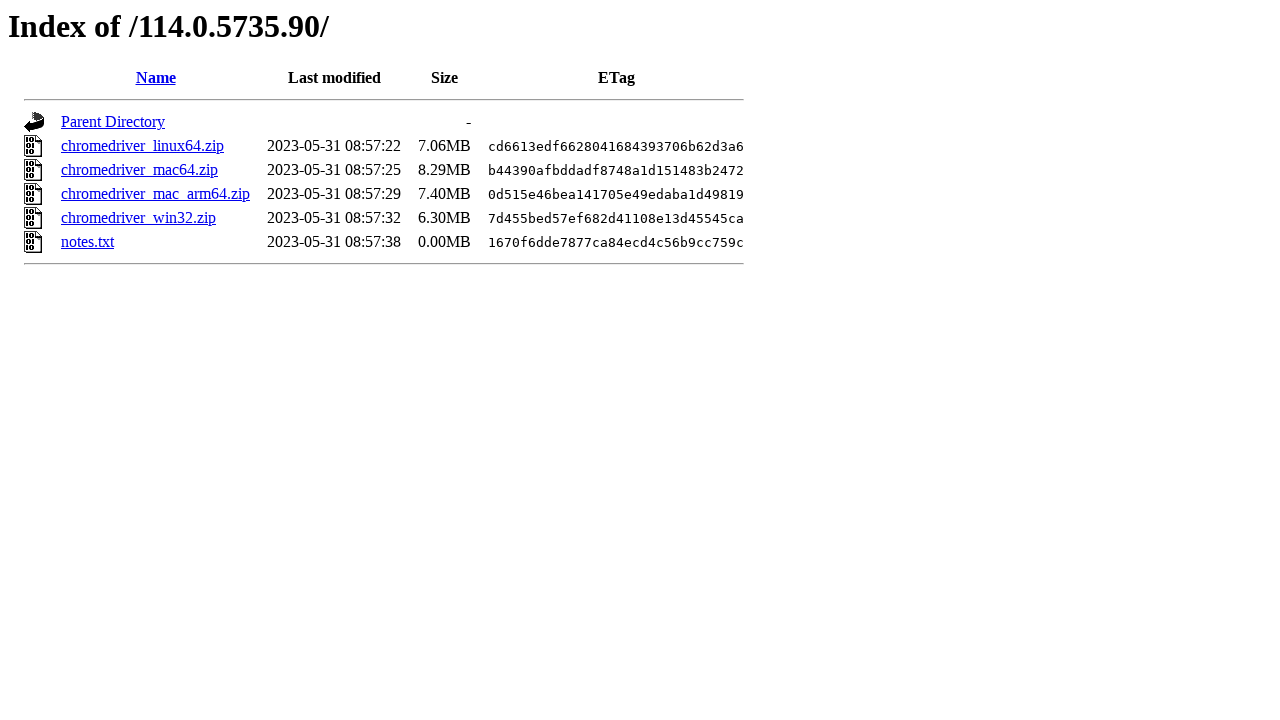